Tests that todo data persists after page reload, including completed state.

Starting URL: https://demo.playwright.dev/todomvc

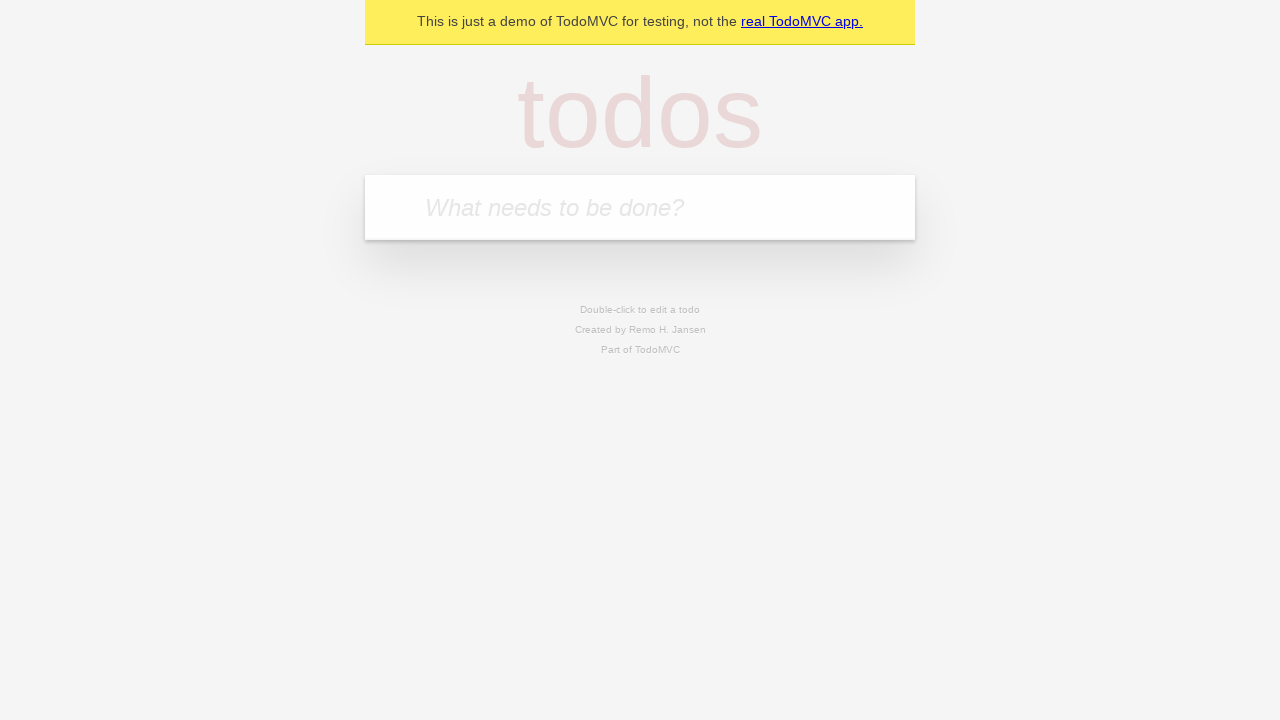

Filled todo input with 'buy some cheese' on internal:attr=[placeholder="What needs to be done?"i]
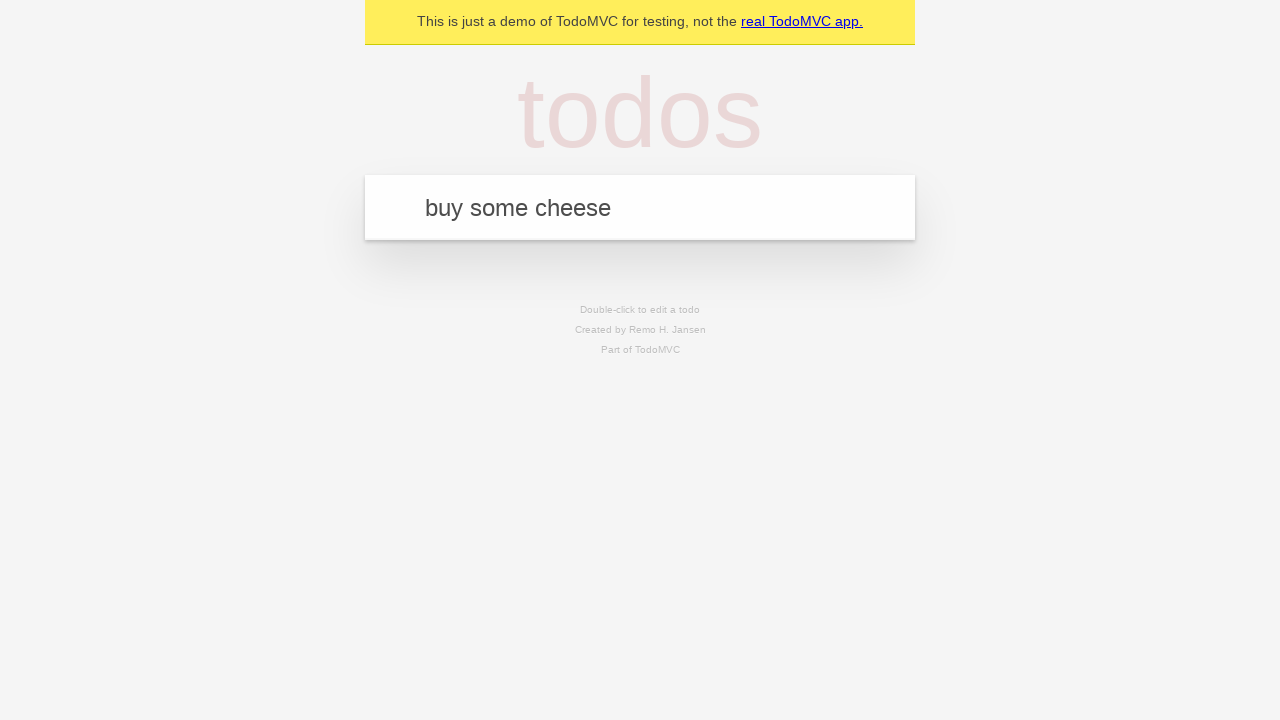

Pressed Enter to create first todo on internal:attr=[placeholder="What needs to be done?"i]
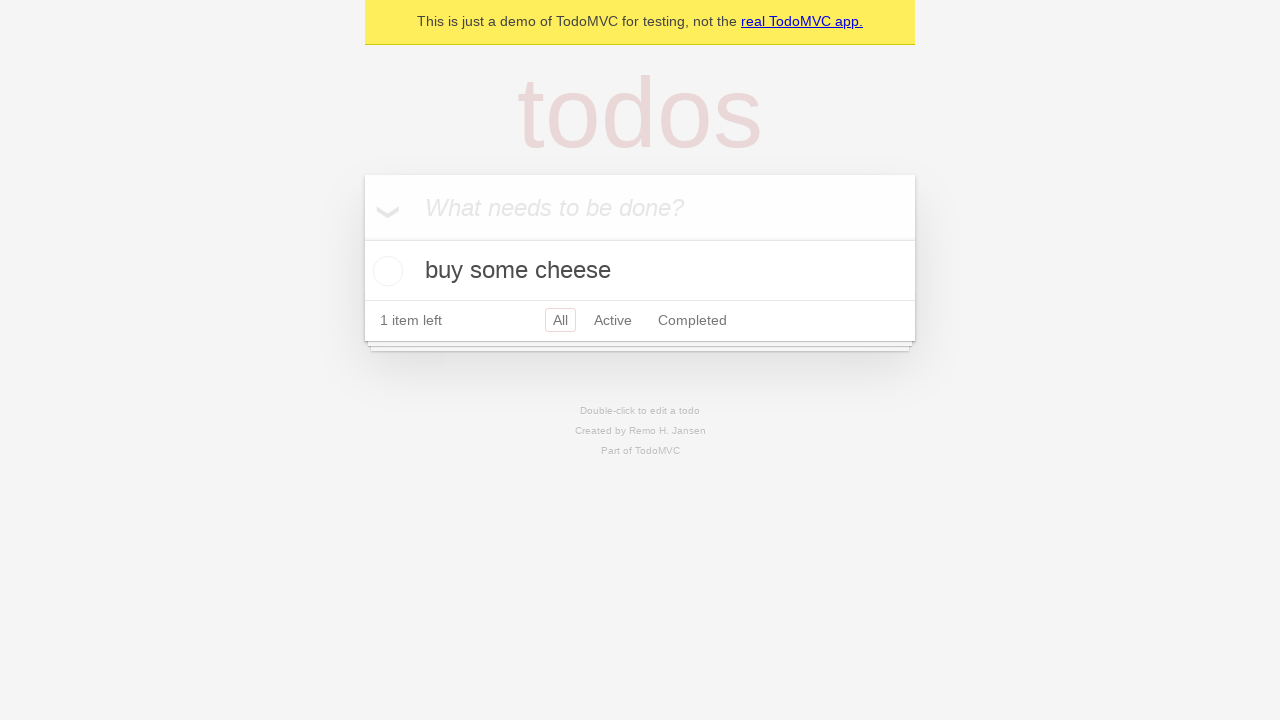

Filled todo input with 'feed the cat' on internal:attr=[placeholder="What needs to be done?"i]
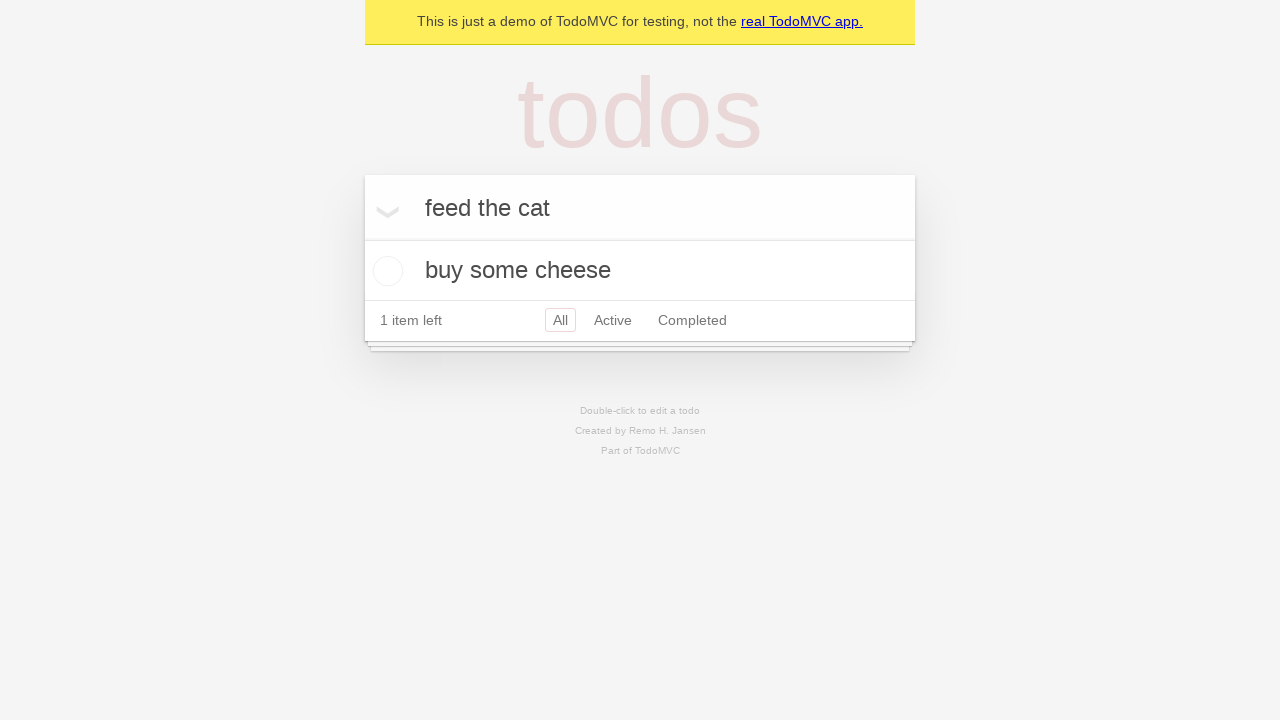

Pressed Enter to create second todo on internal:attr=[placeholder="What needs to be done?"i]
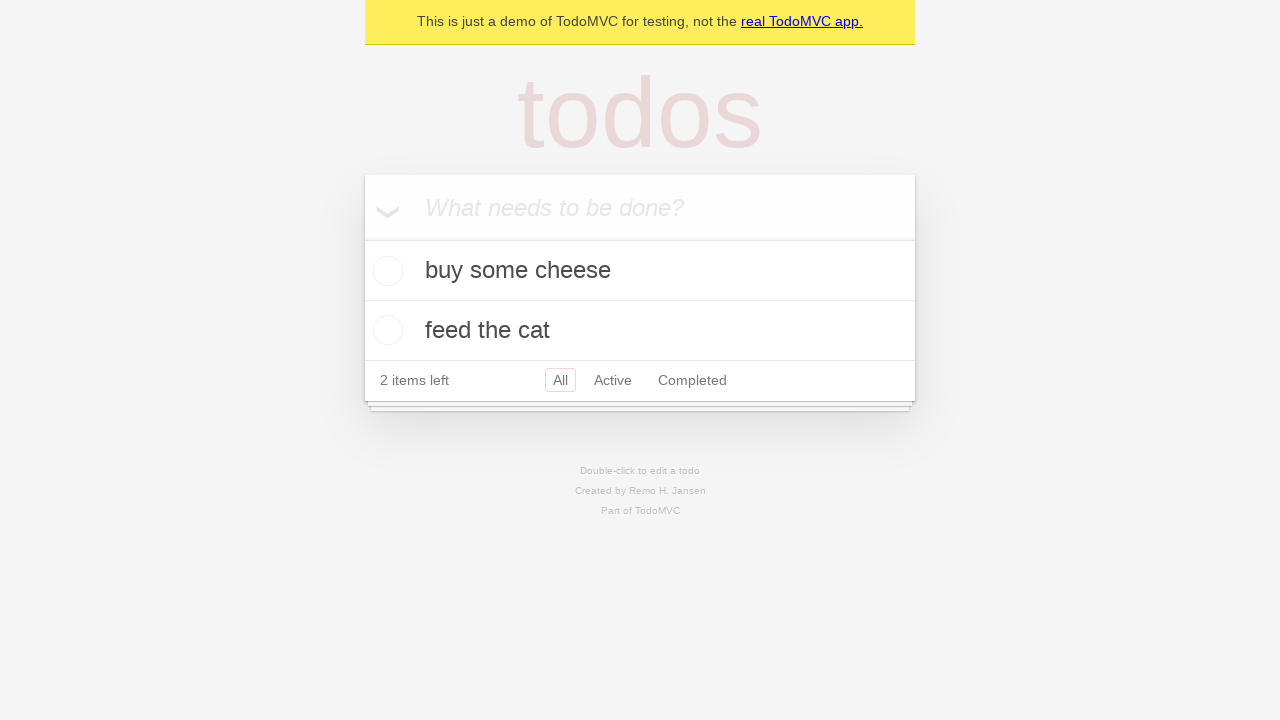

Checked first todo item as completed at (385, 271) on internal:testid=[data-testid="todo-item"s] >> nth=0 >> internal:role=checkbox
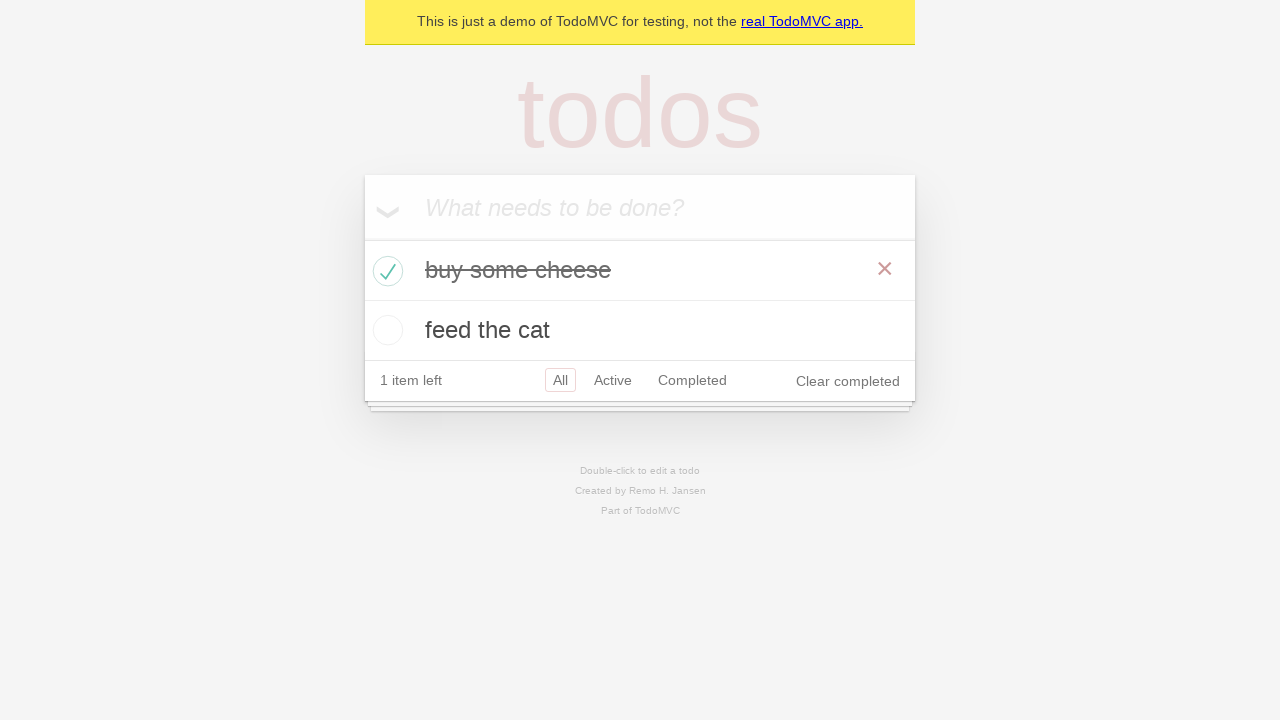

Reloaded the page to test data persistence
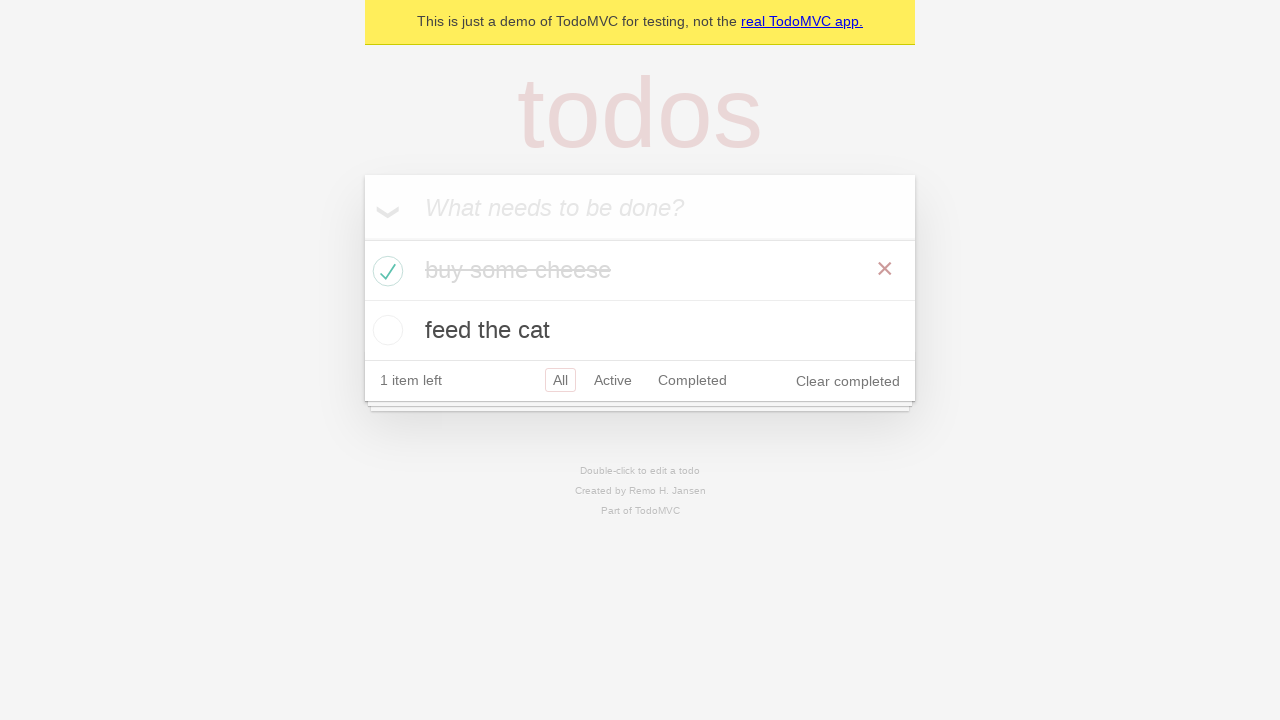

Waited for todo items to load after page reload
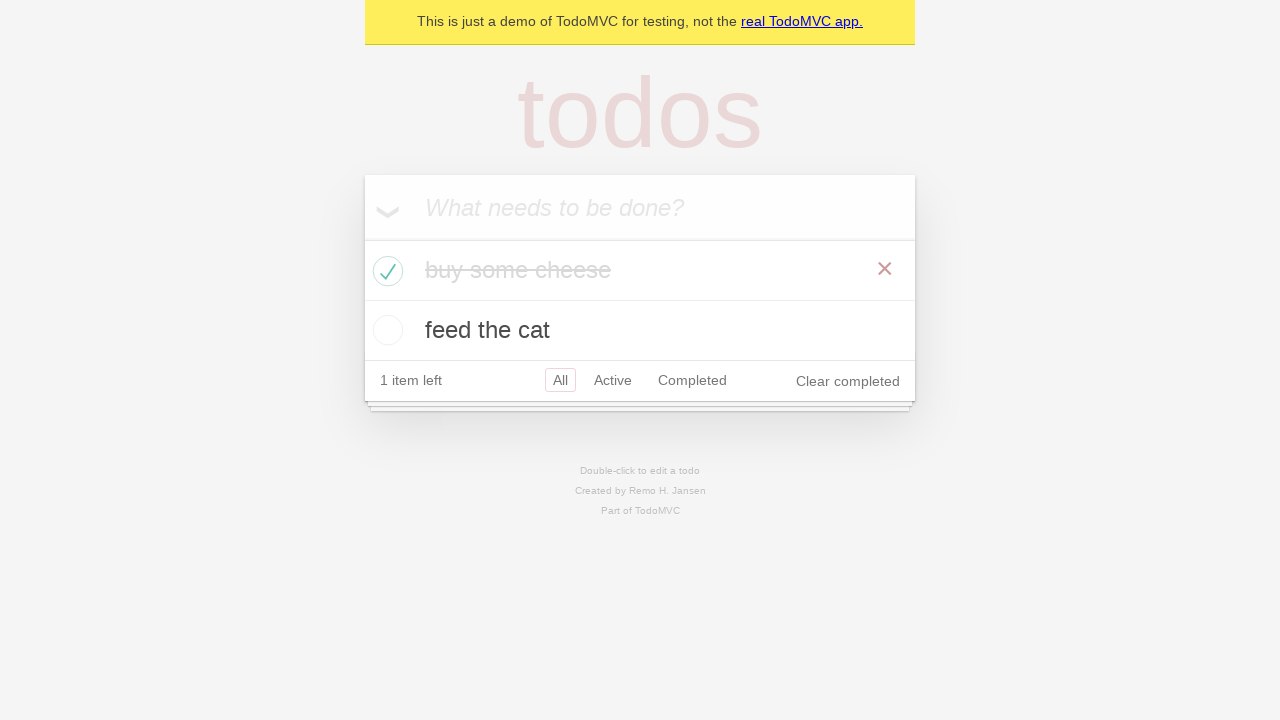

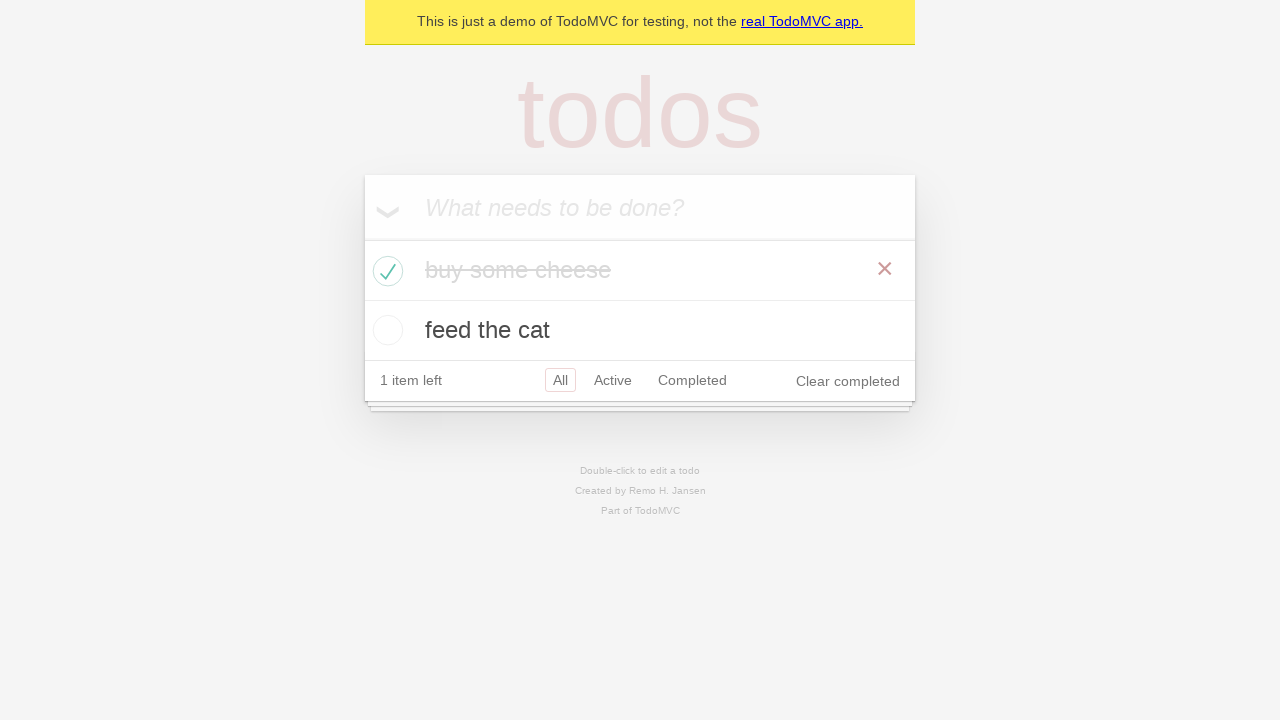